Navigates to the Arabic version of Almosafer website and verifies the page loads

Starting URL: https://www.almosafer.com/ar

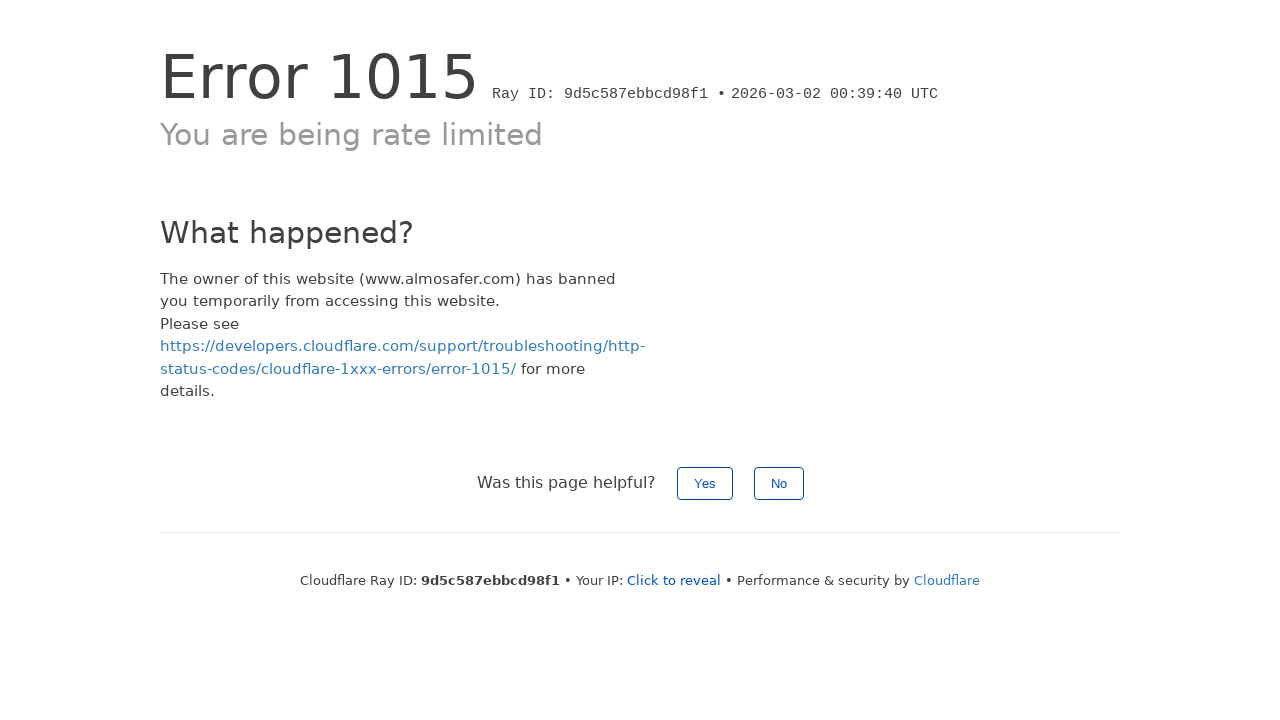

Navigated to Almosafer Arabic website at https://www.almosafer.com/ar
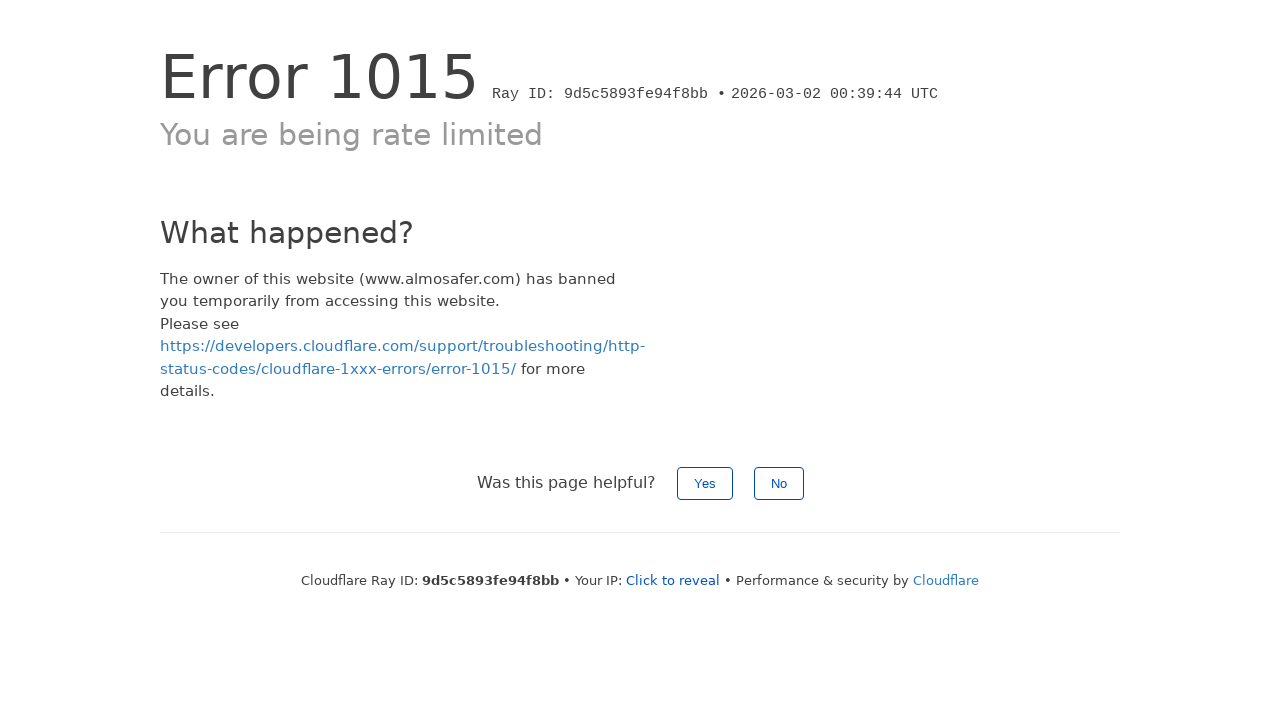

Verified that the page URL contains 'almosafer.com/ar'
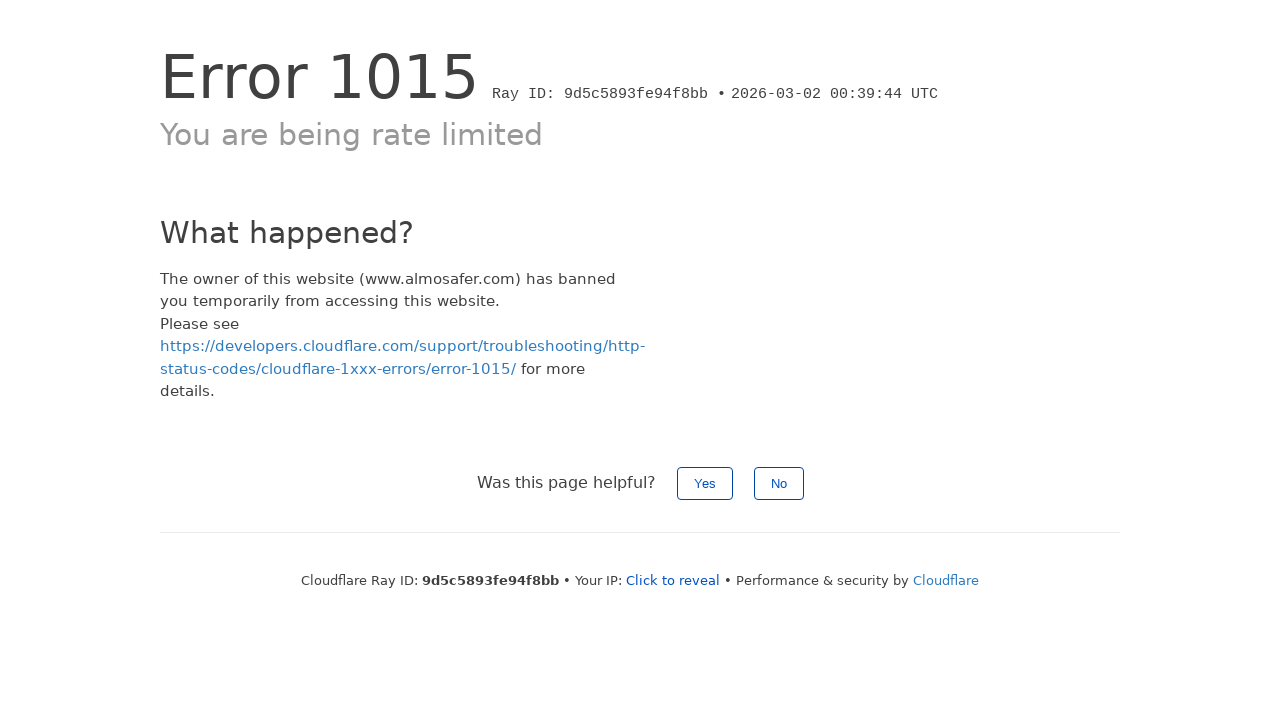

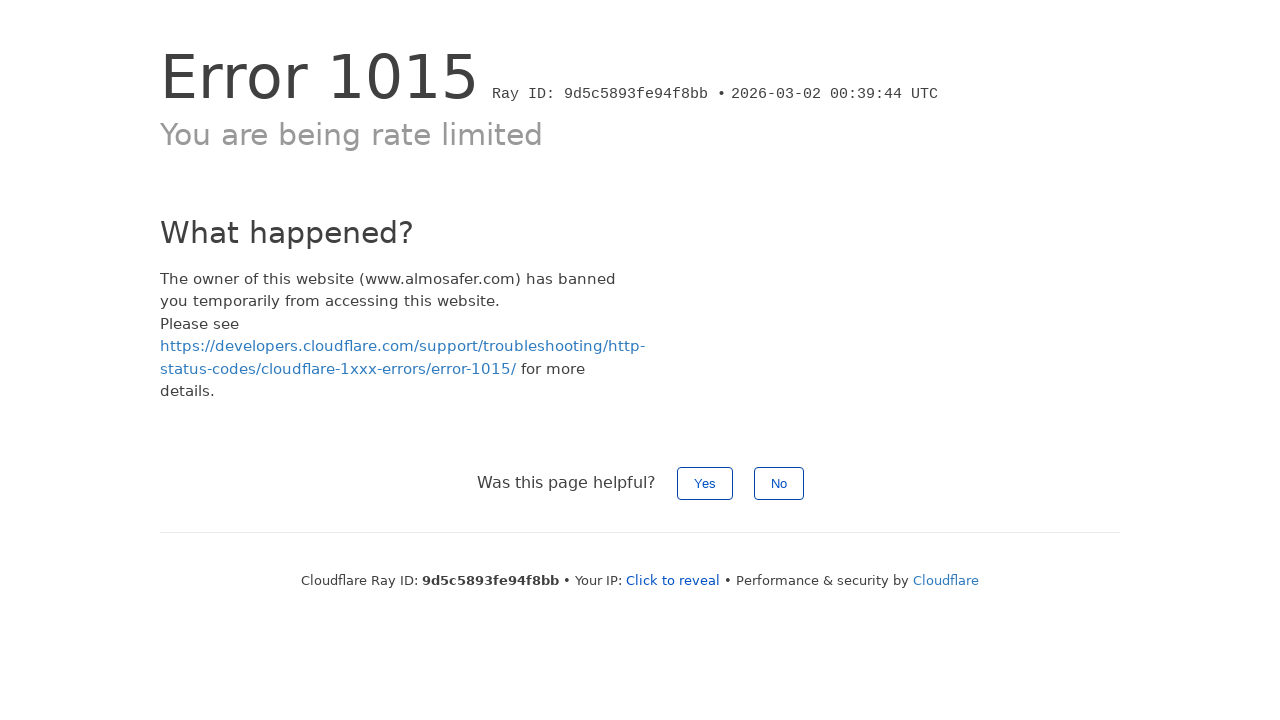